Tests the full checkout process by navigating to cart, placing an order, filling in customer and payment details, and completing the purchase

Starting URL: https://www.demoblaze.com/

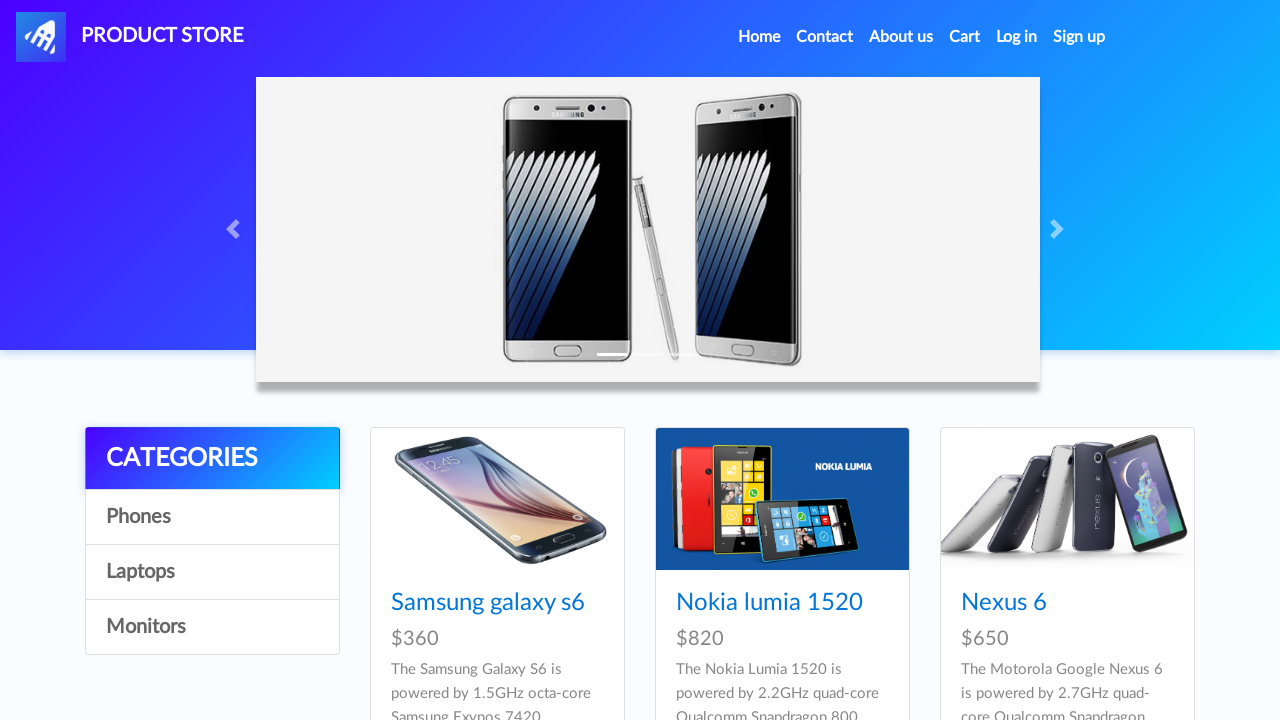

Clicked on Laptops category at (212, 572) on text=Laptops
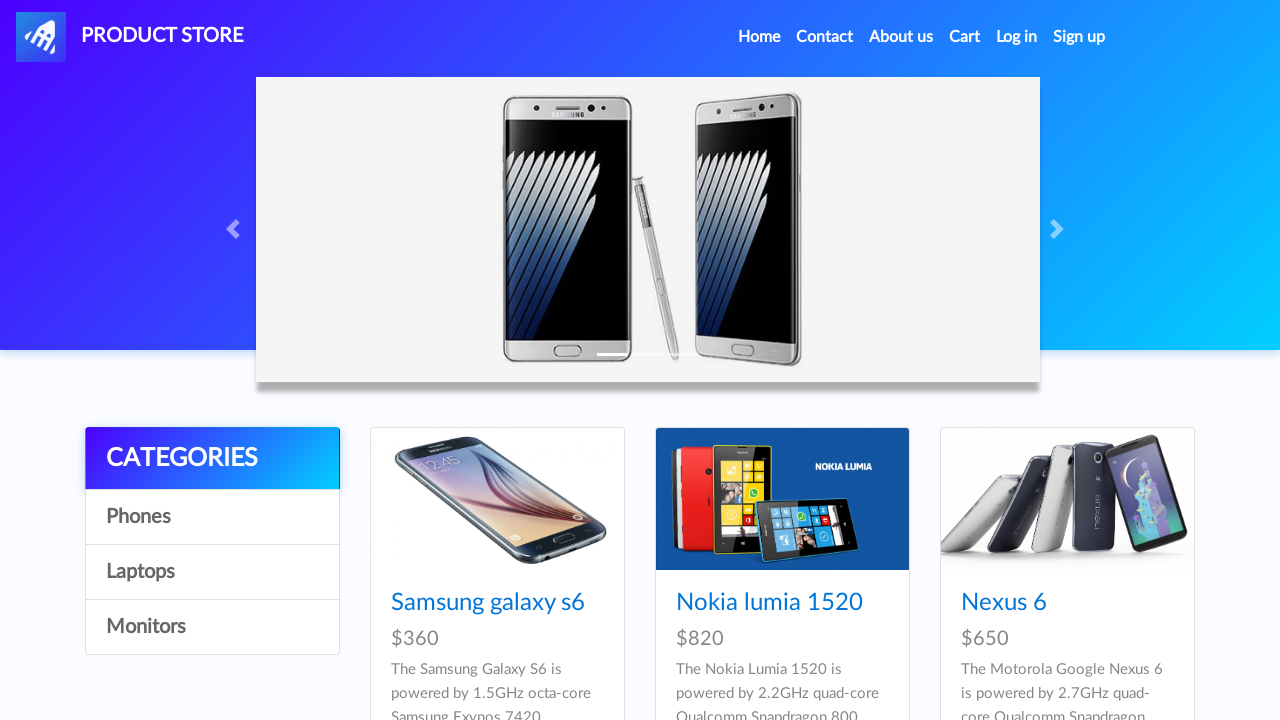

Sony vaio i5 product appeared
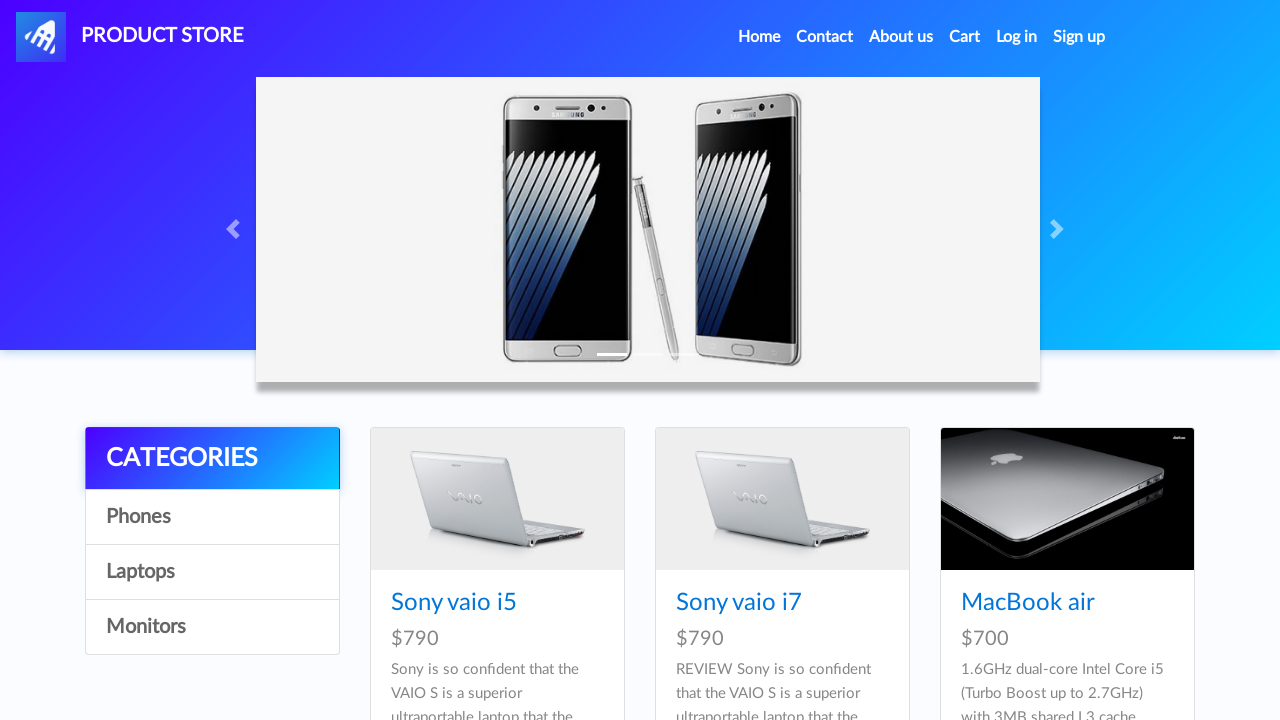

Clicked on Sony vaio i5 product at (454, 603) on text=Sony vaio i5
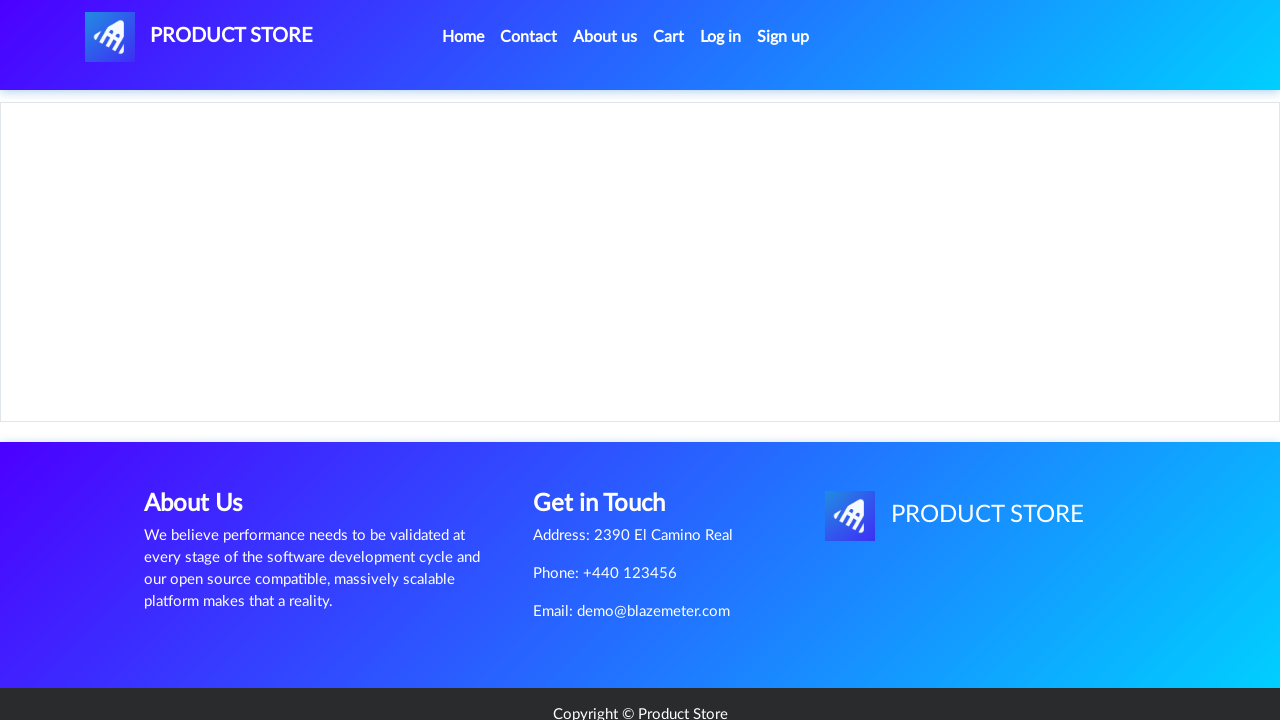

Product details page loaded with price container
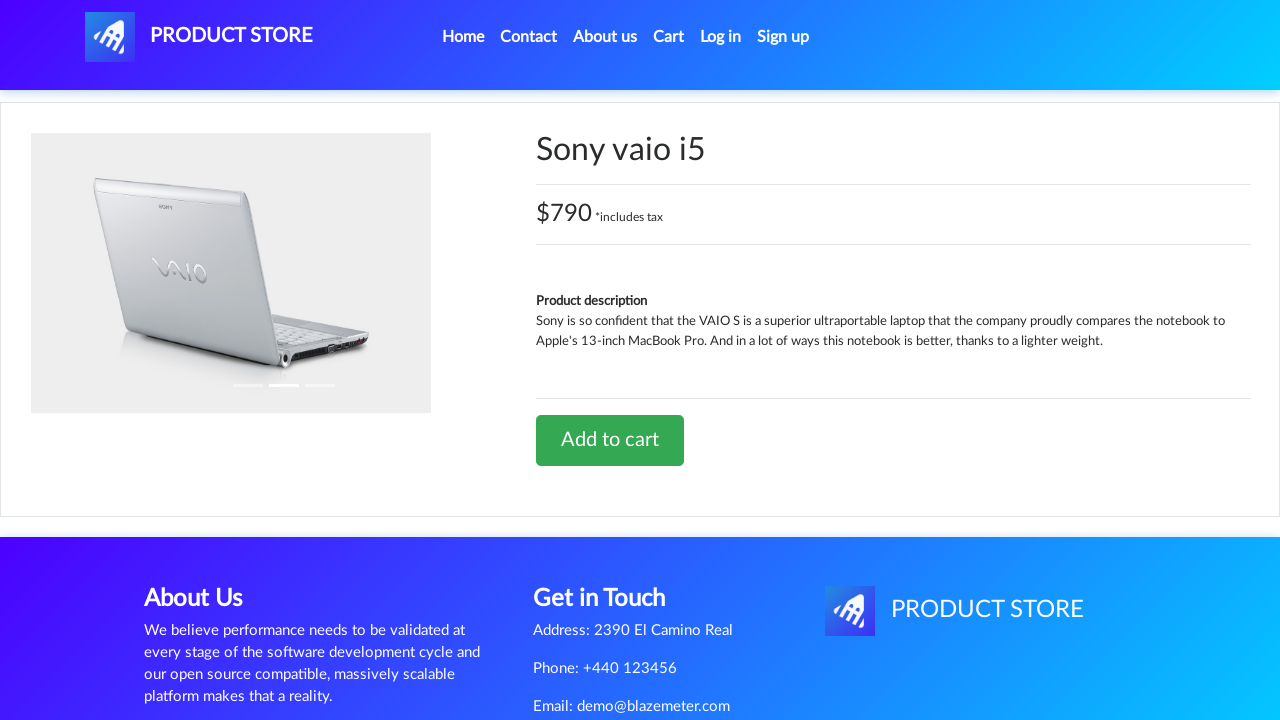

Clicked Add to cart button at (610, 440) on text=Add to cart
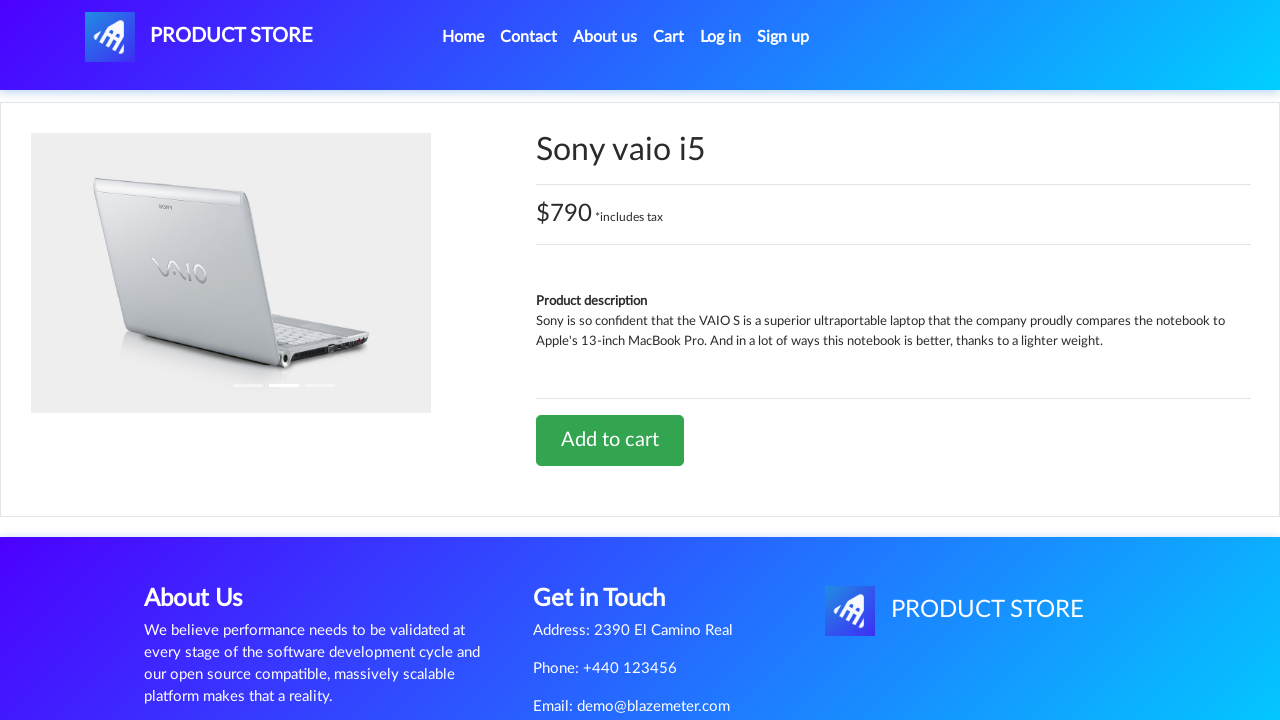

Set up dialog handler to accept alerts
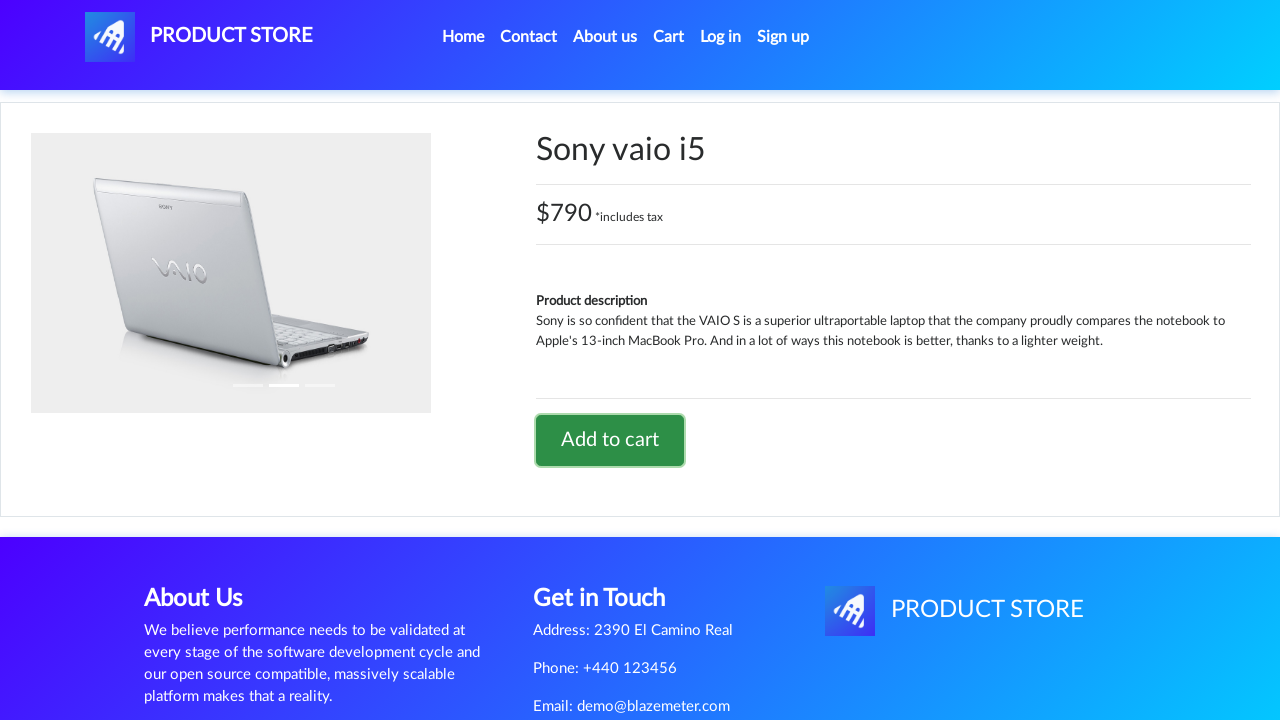

Waited for cart update confirmation
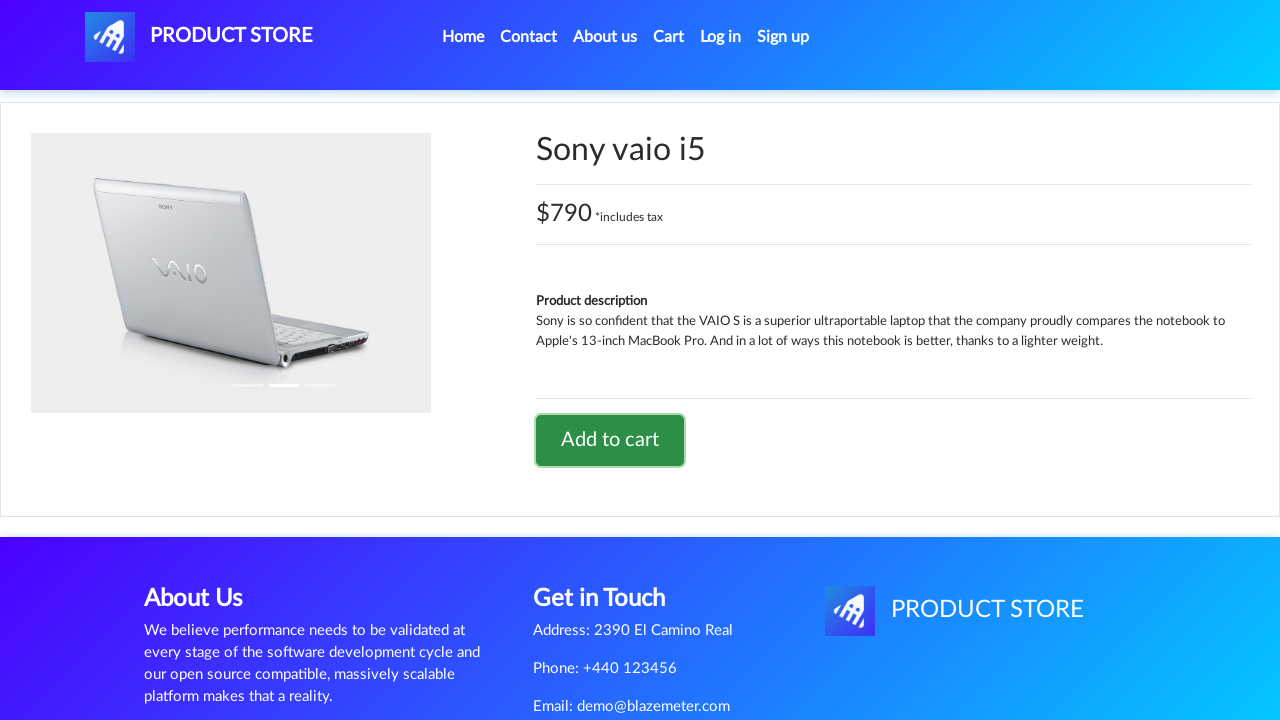

Clicked on cart icon to view shopping cart at (669, 37) on #cartur
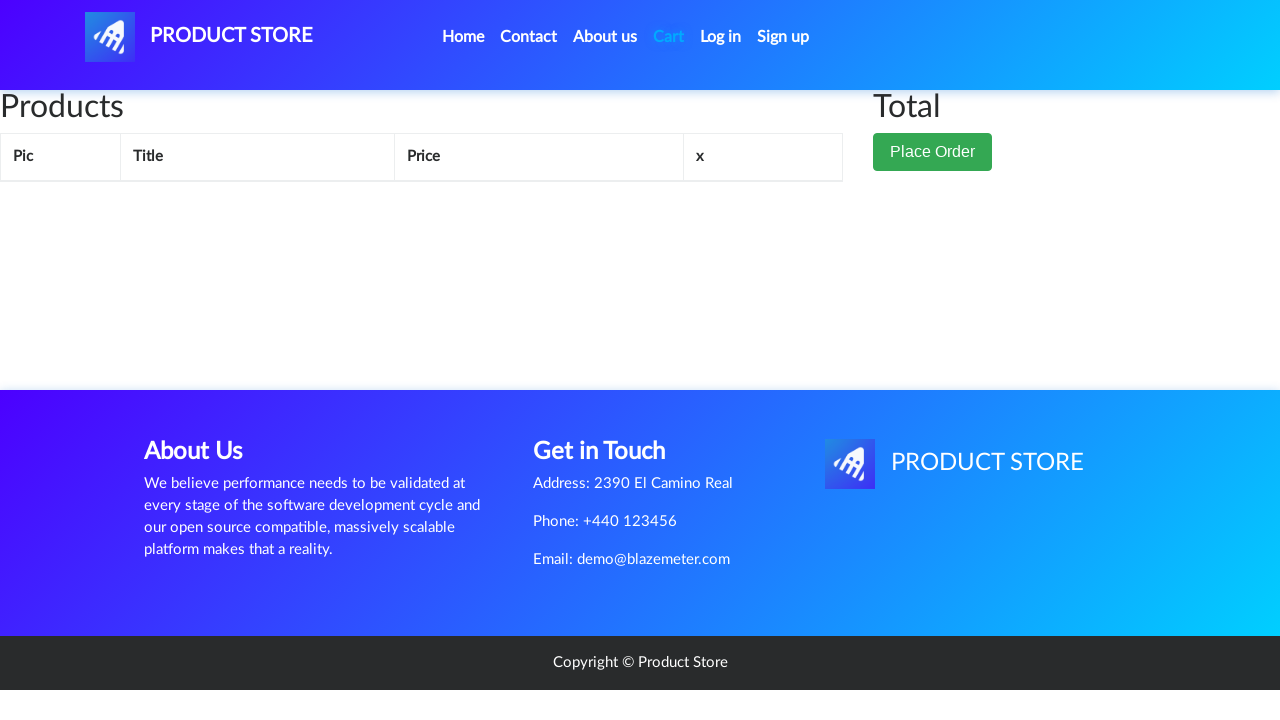

Place Order button appeared on cart page
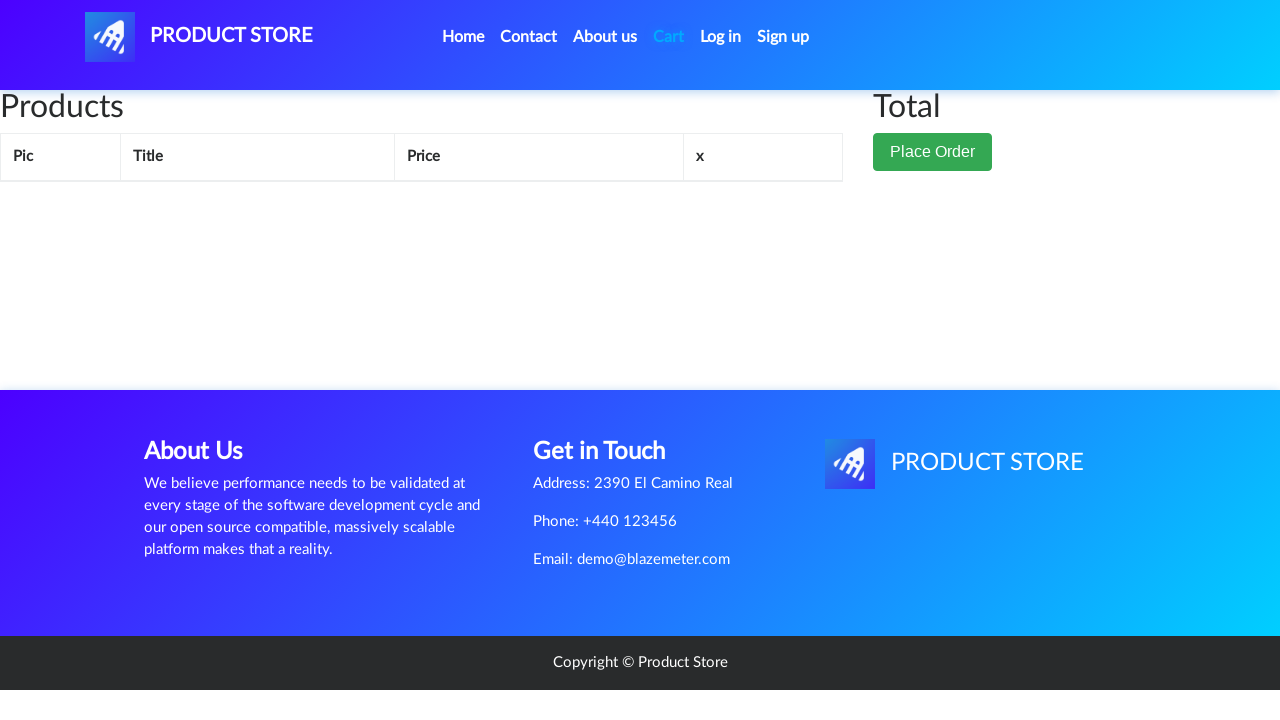

Clicked Place Order button to proceed to checkout at (933, 191) on xpath=//button[text()='Place Order']
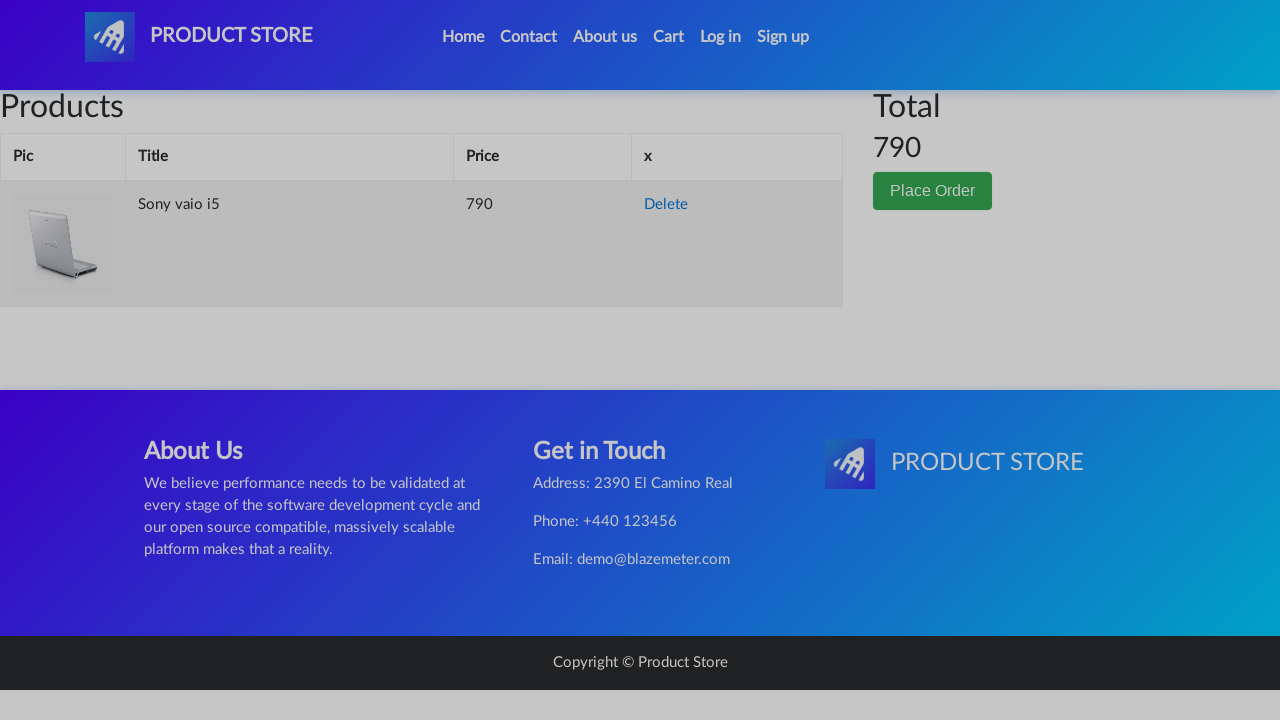

Checkout form loaded with name field visible
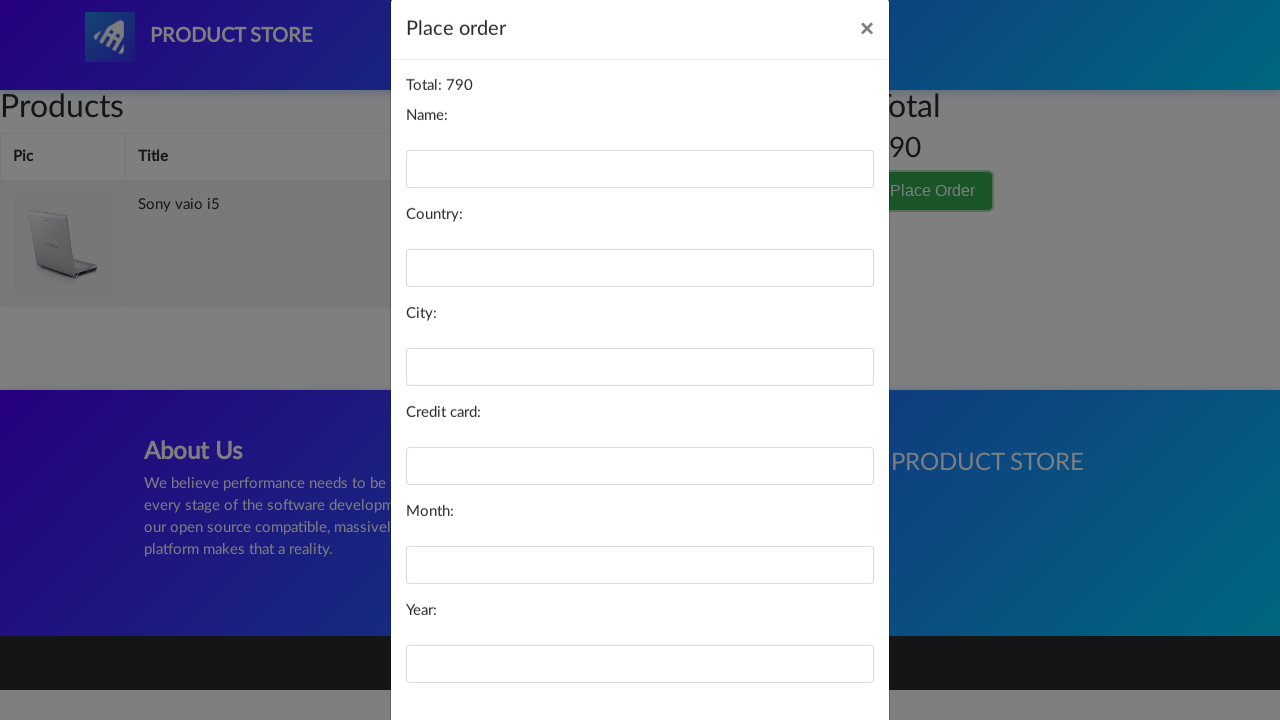

Filled customer name field with 'Test User' on #name
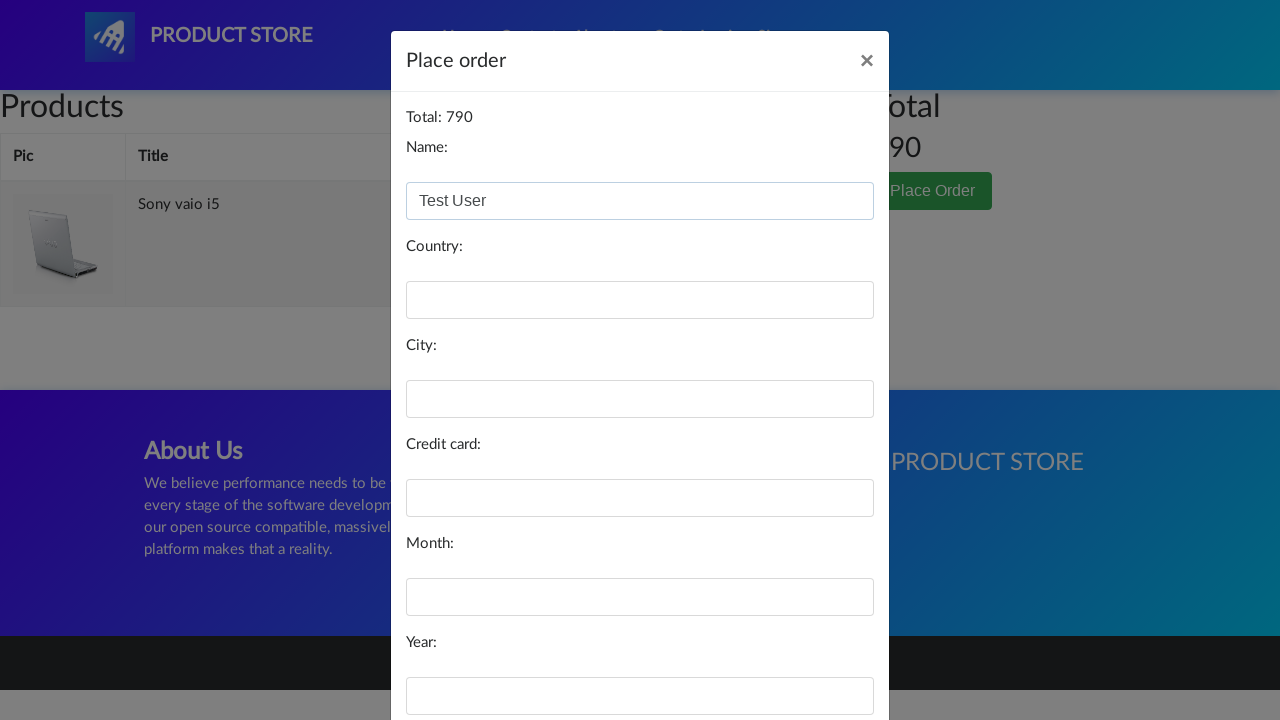

Filled country field with 'India' on #country
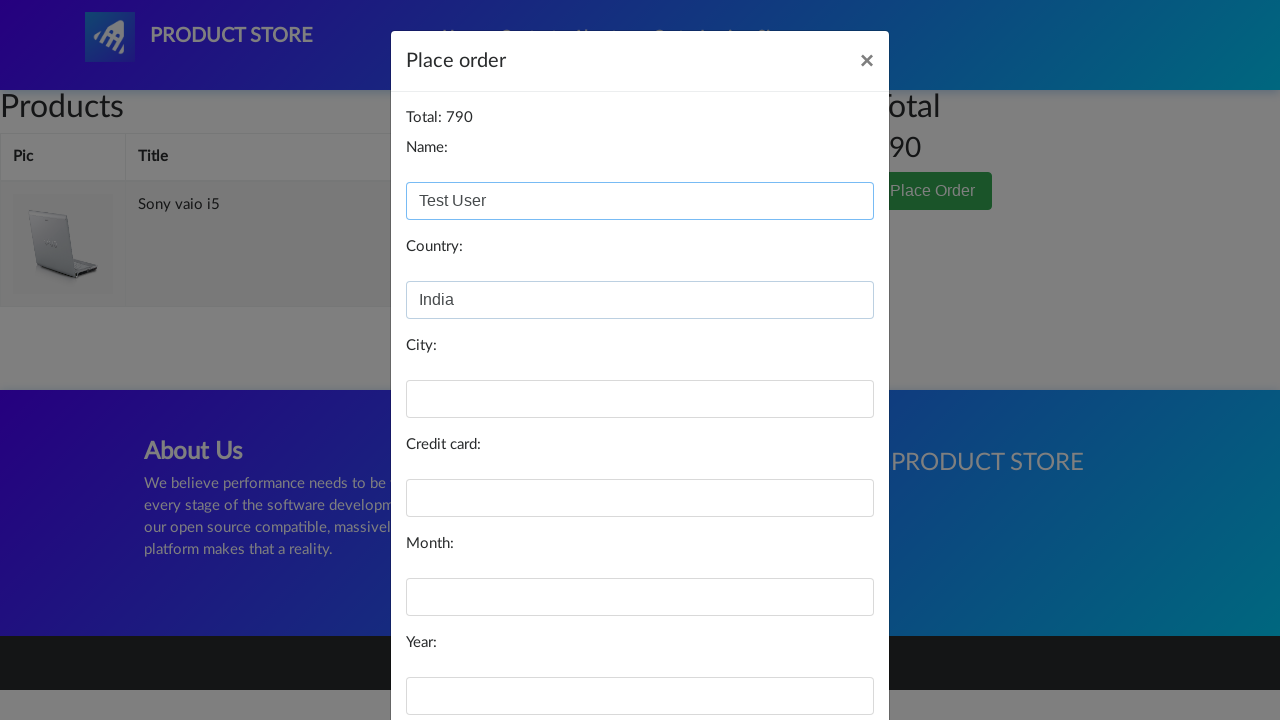

Filled city field with 'Delhi' on #city
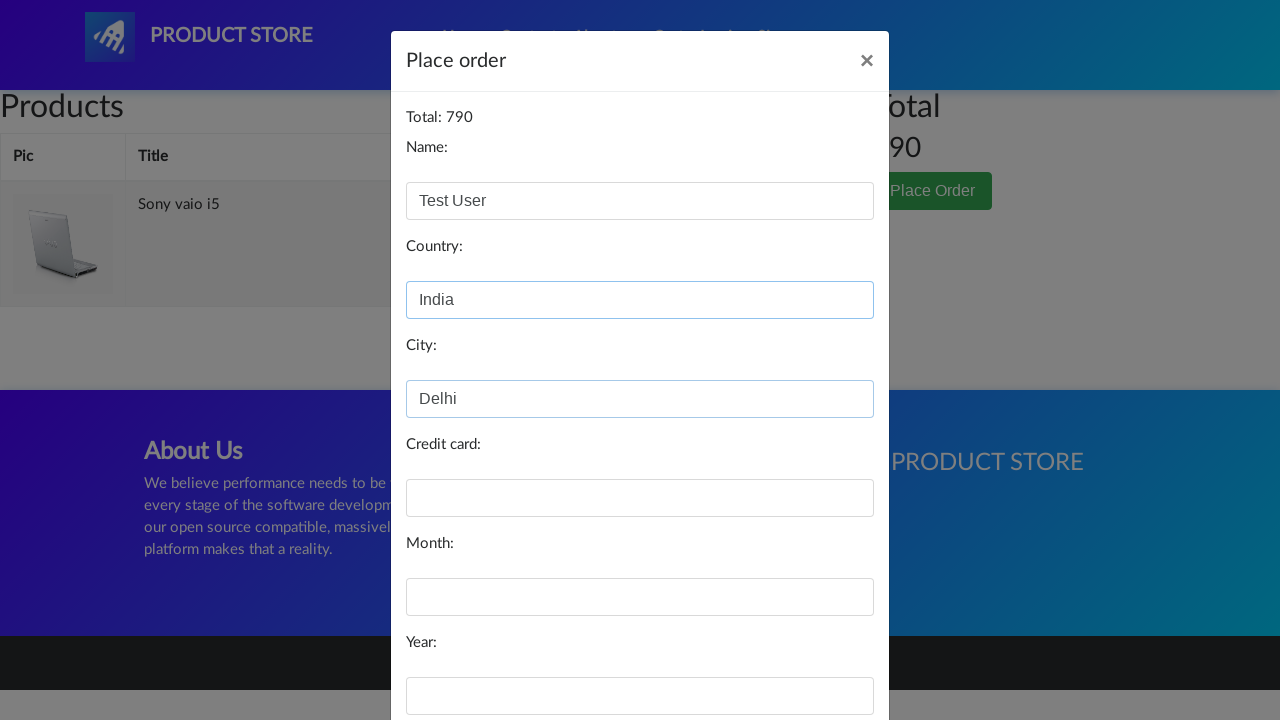

Filled credit card field with test card number on #card
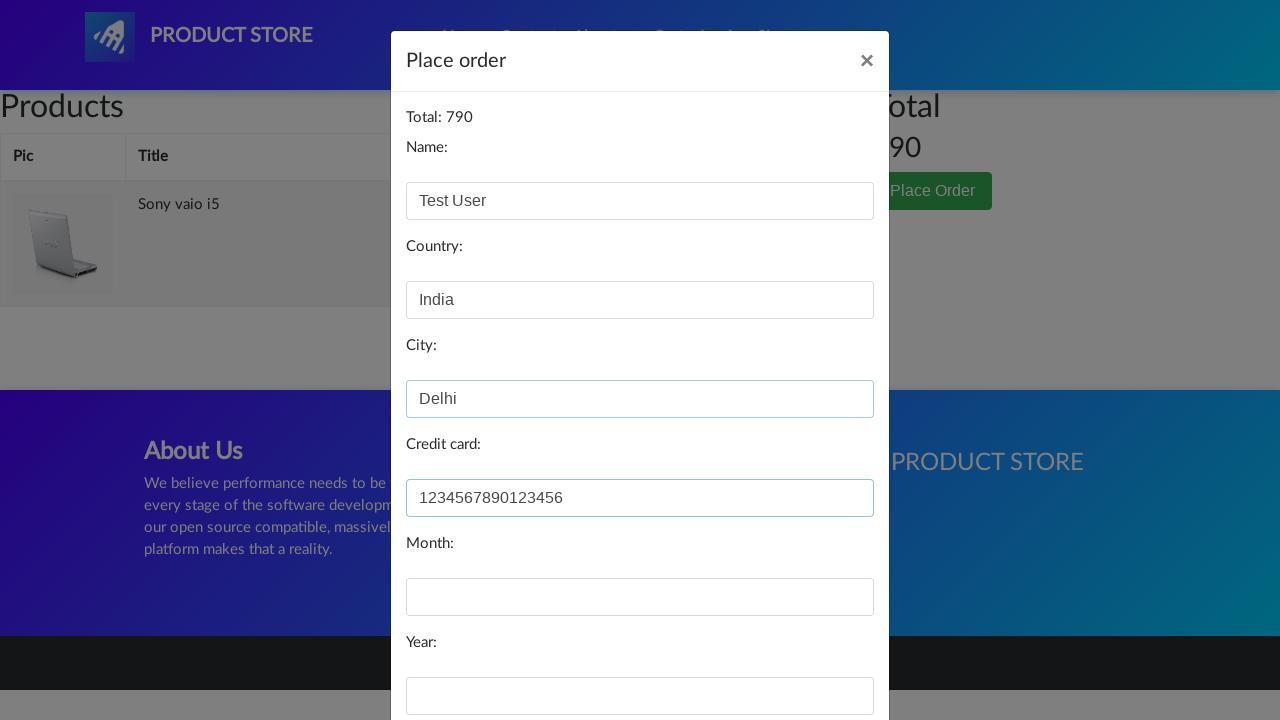

Filled expiration month field with '12' on #month
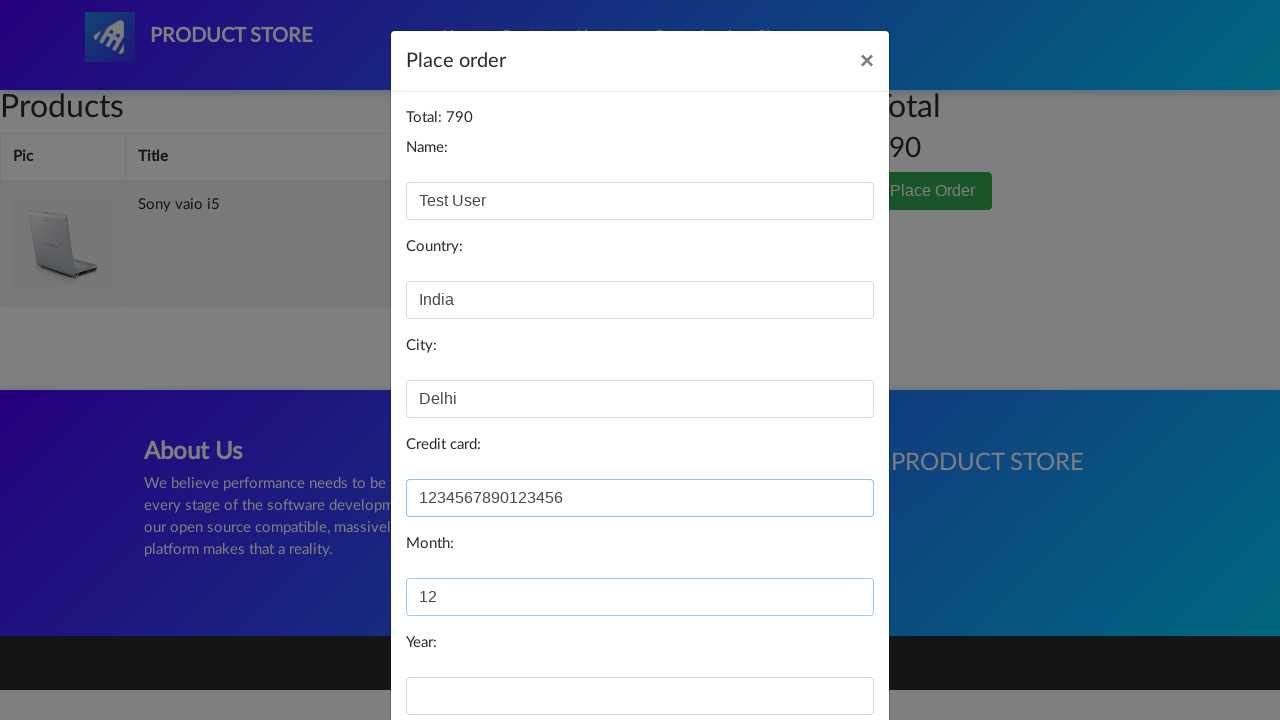

Filled expiration year field with '2025' on #year
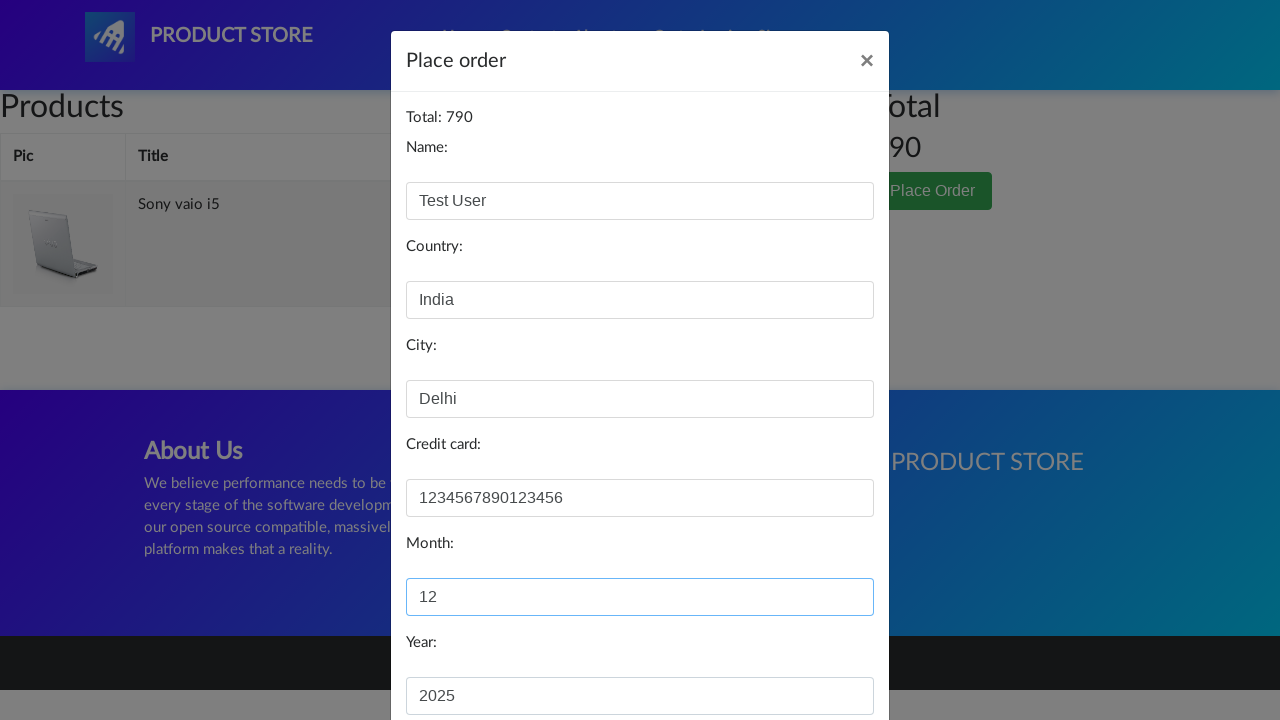

Clicked Purchase button to complete the order at (823, 655) on xpath=//button[text()='Purchase']
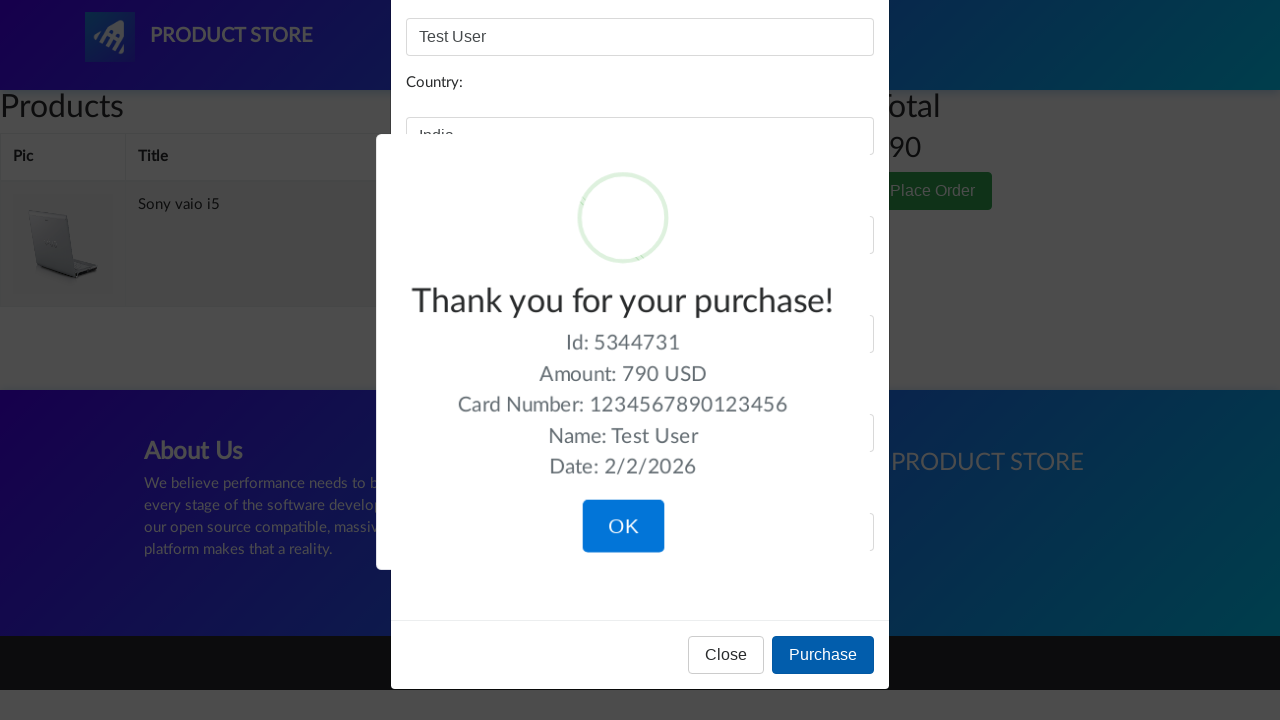

Purchase confirmation page appeared with success message
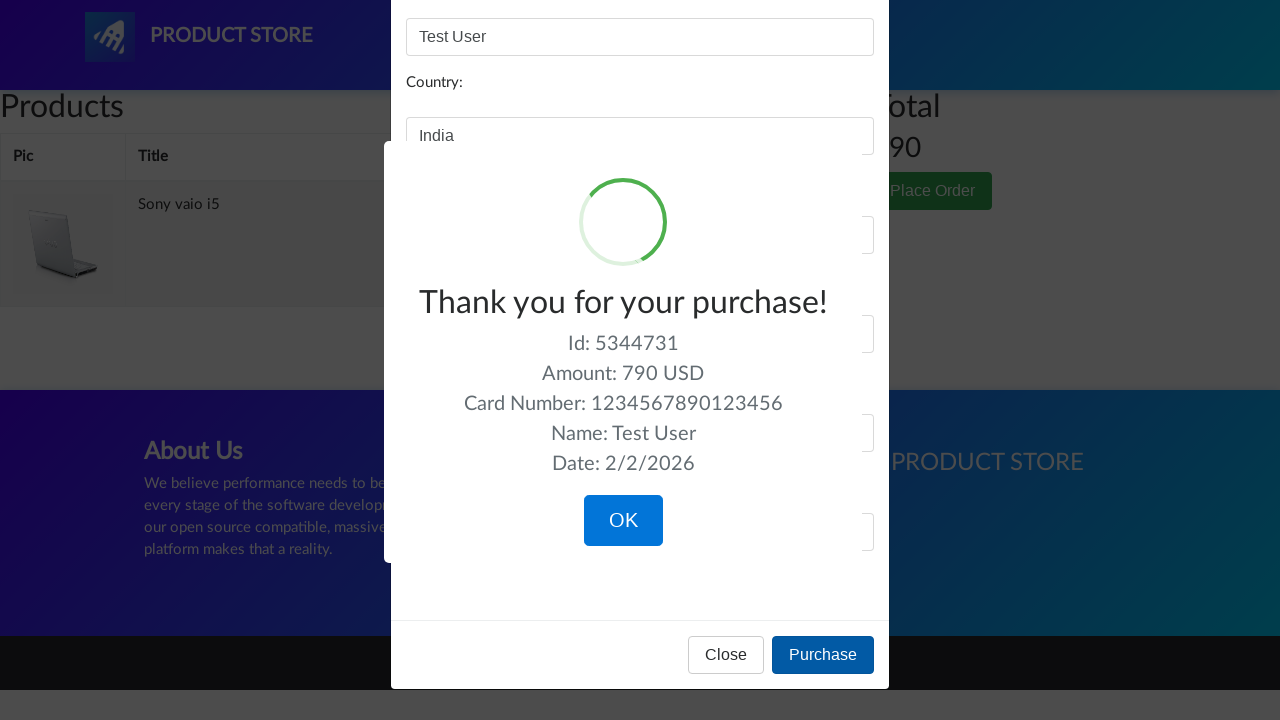

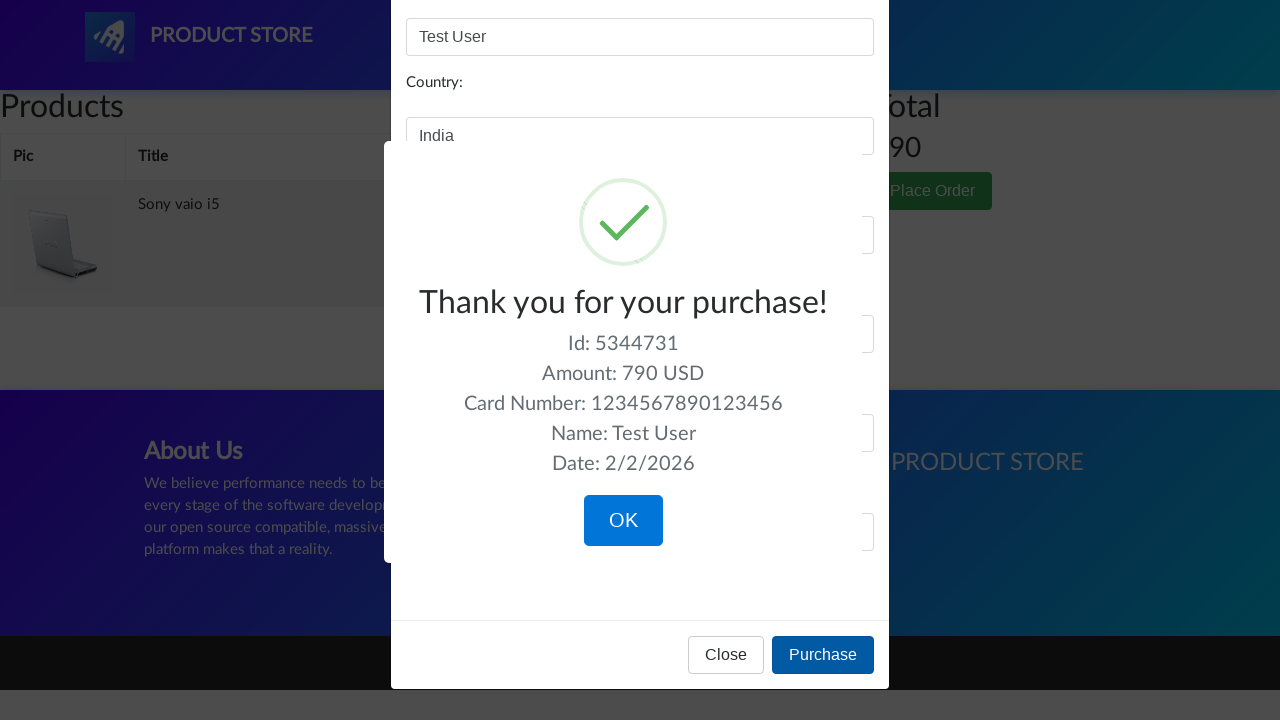